Navigates to Rahul Shetty Academy website, maximizes the browser window, and verifies the page loads by checking the title and URL are accessible.

Starting URL: https://rahulshettyacademy.com/

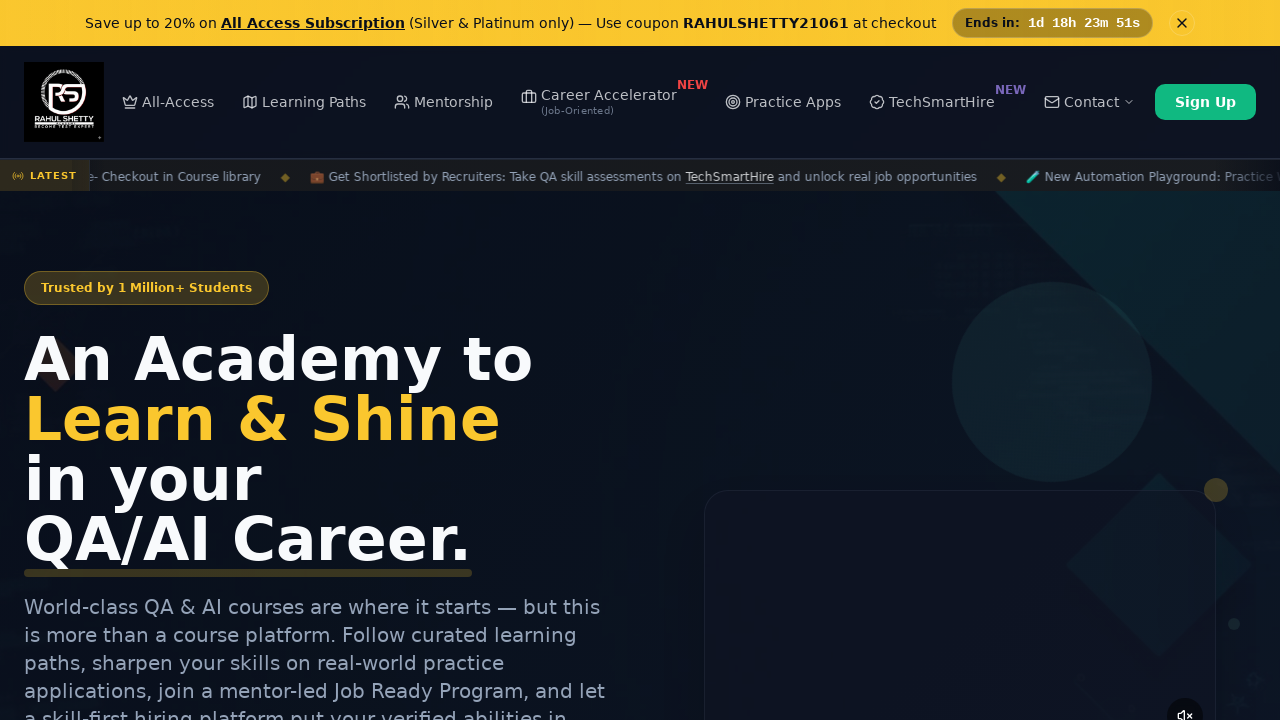

Set browser viewport to 1920x1080
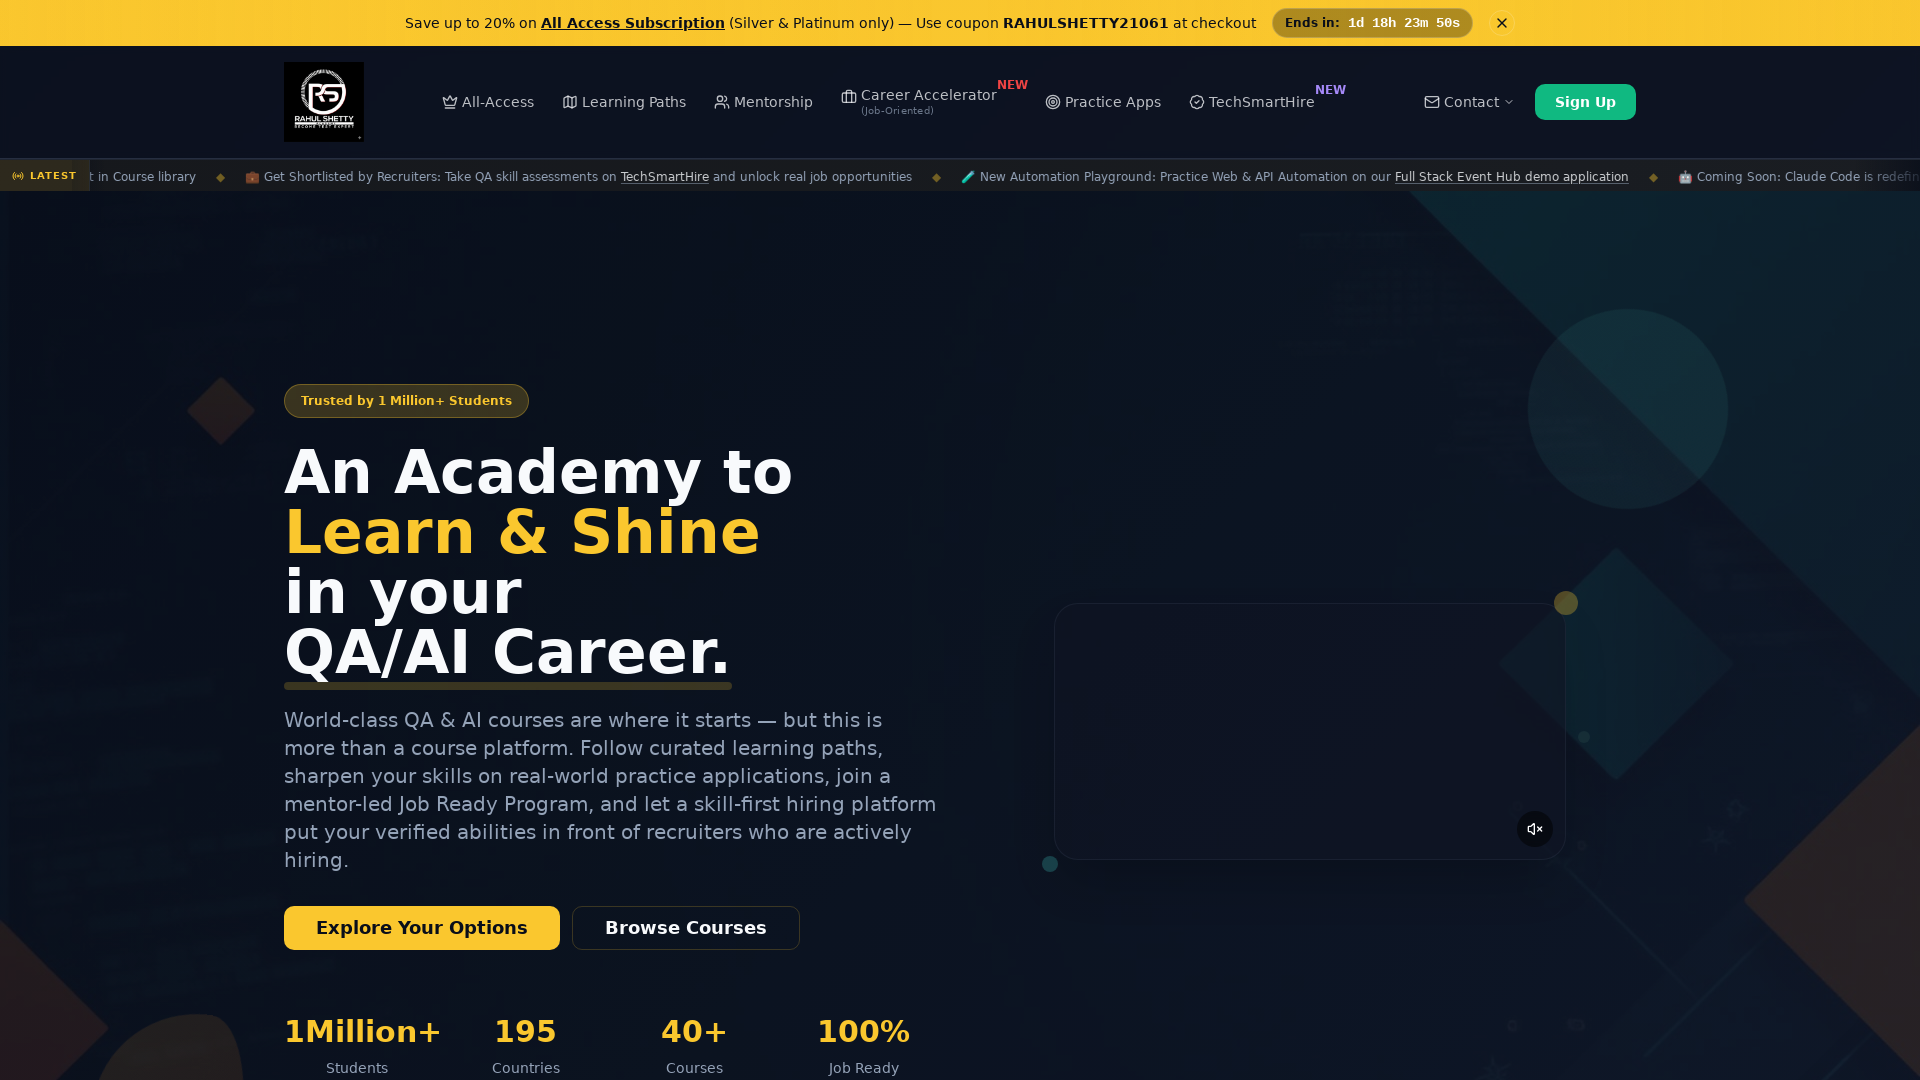

Page fully loaded - DOM content ready
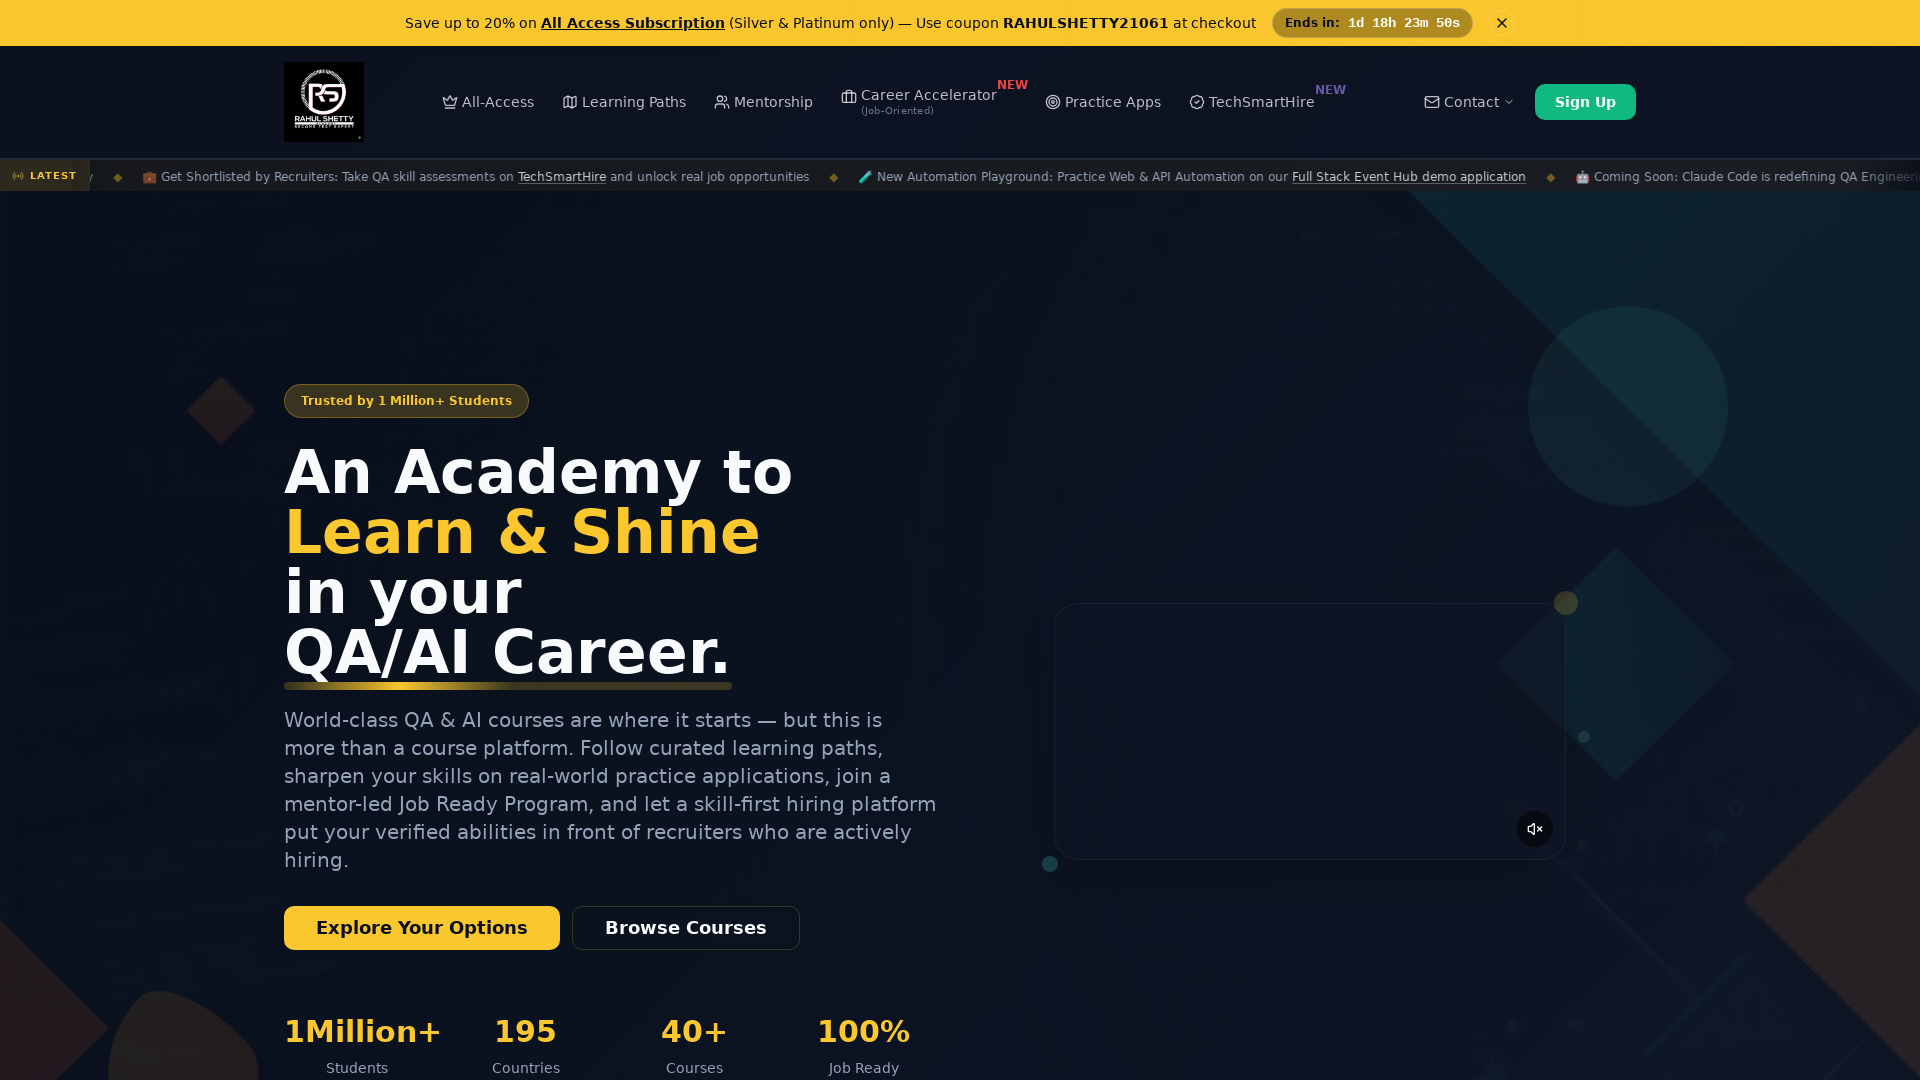

Retrieved page title: Rahul Shetty Academy | QA Automation, Playwright, AI Testing & Online Training
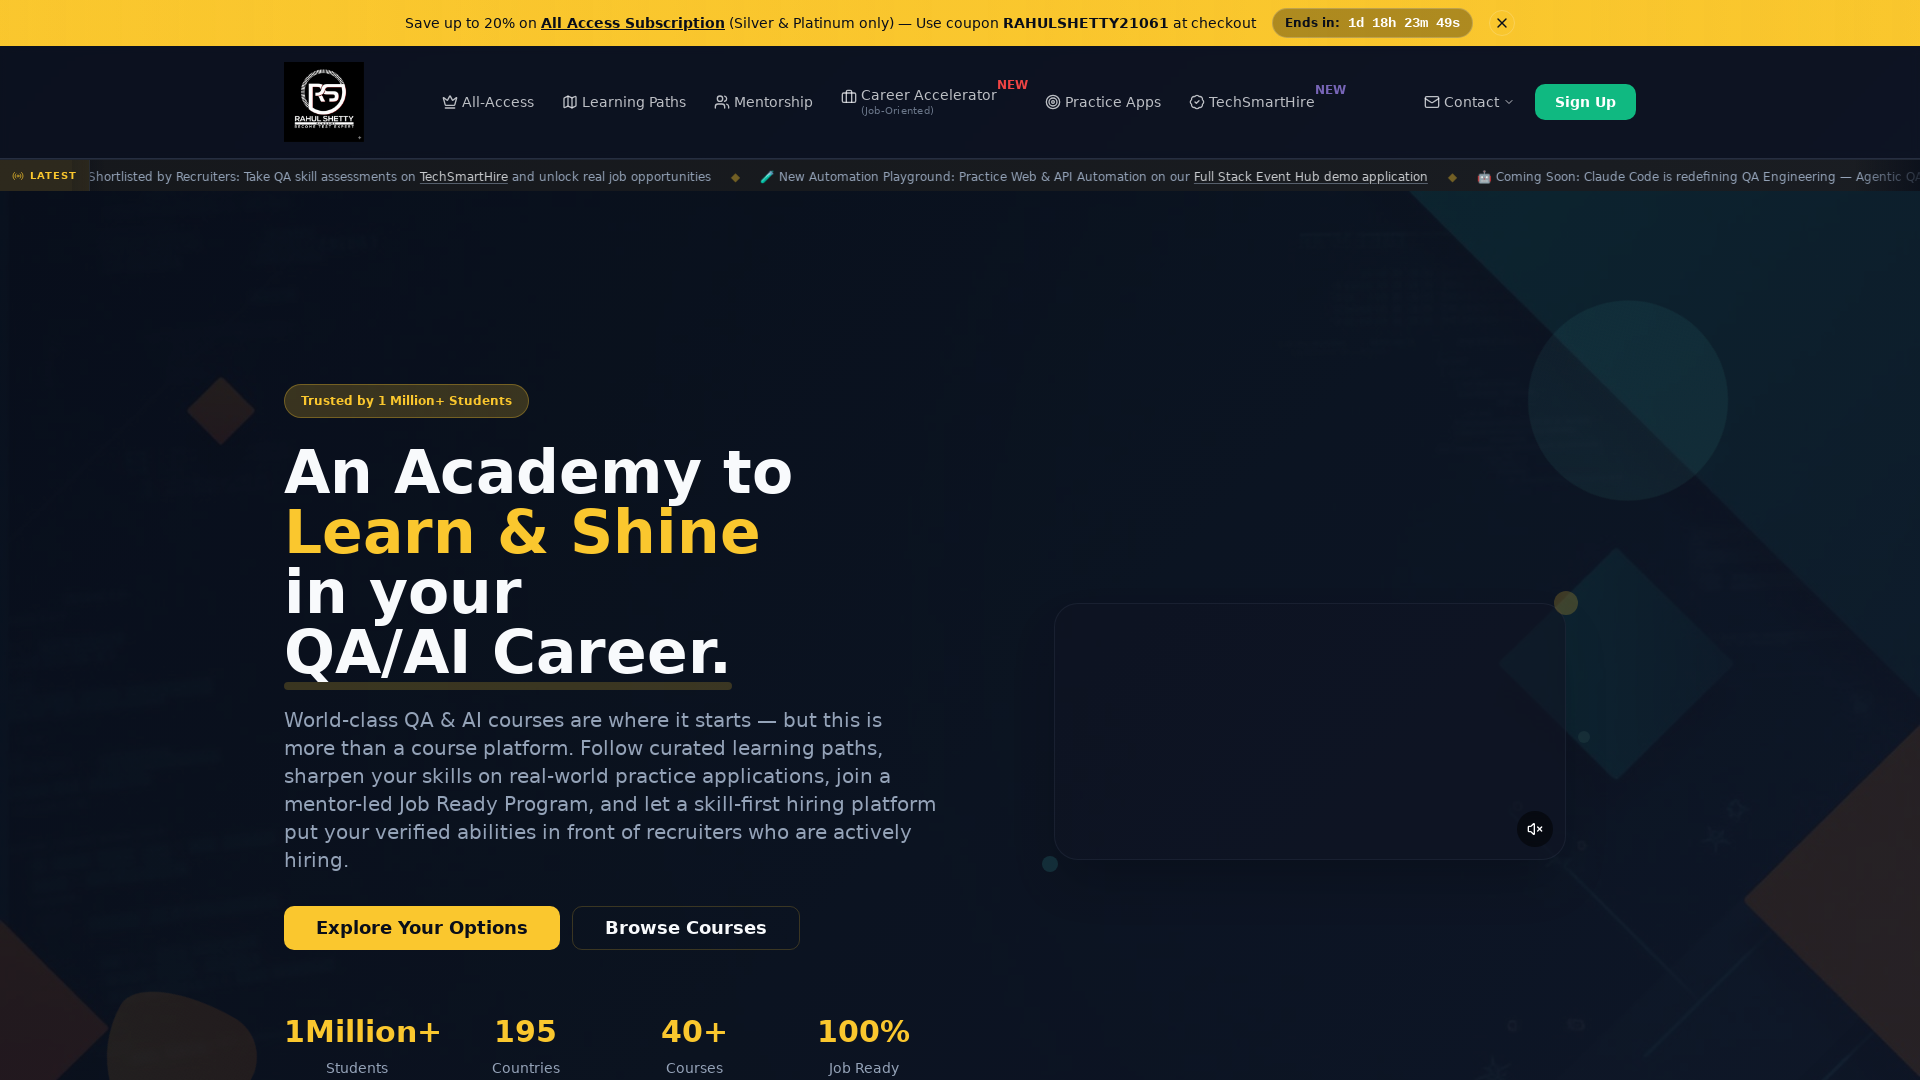

Retrieved current URL: https://rahulshettyacademy.com/
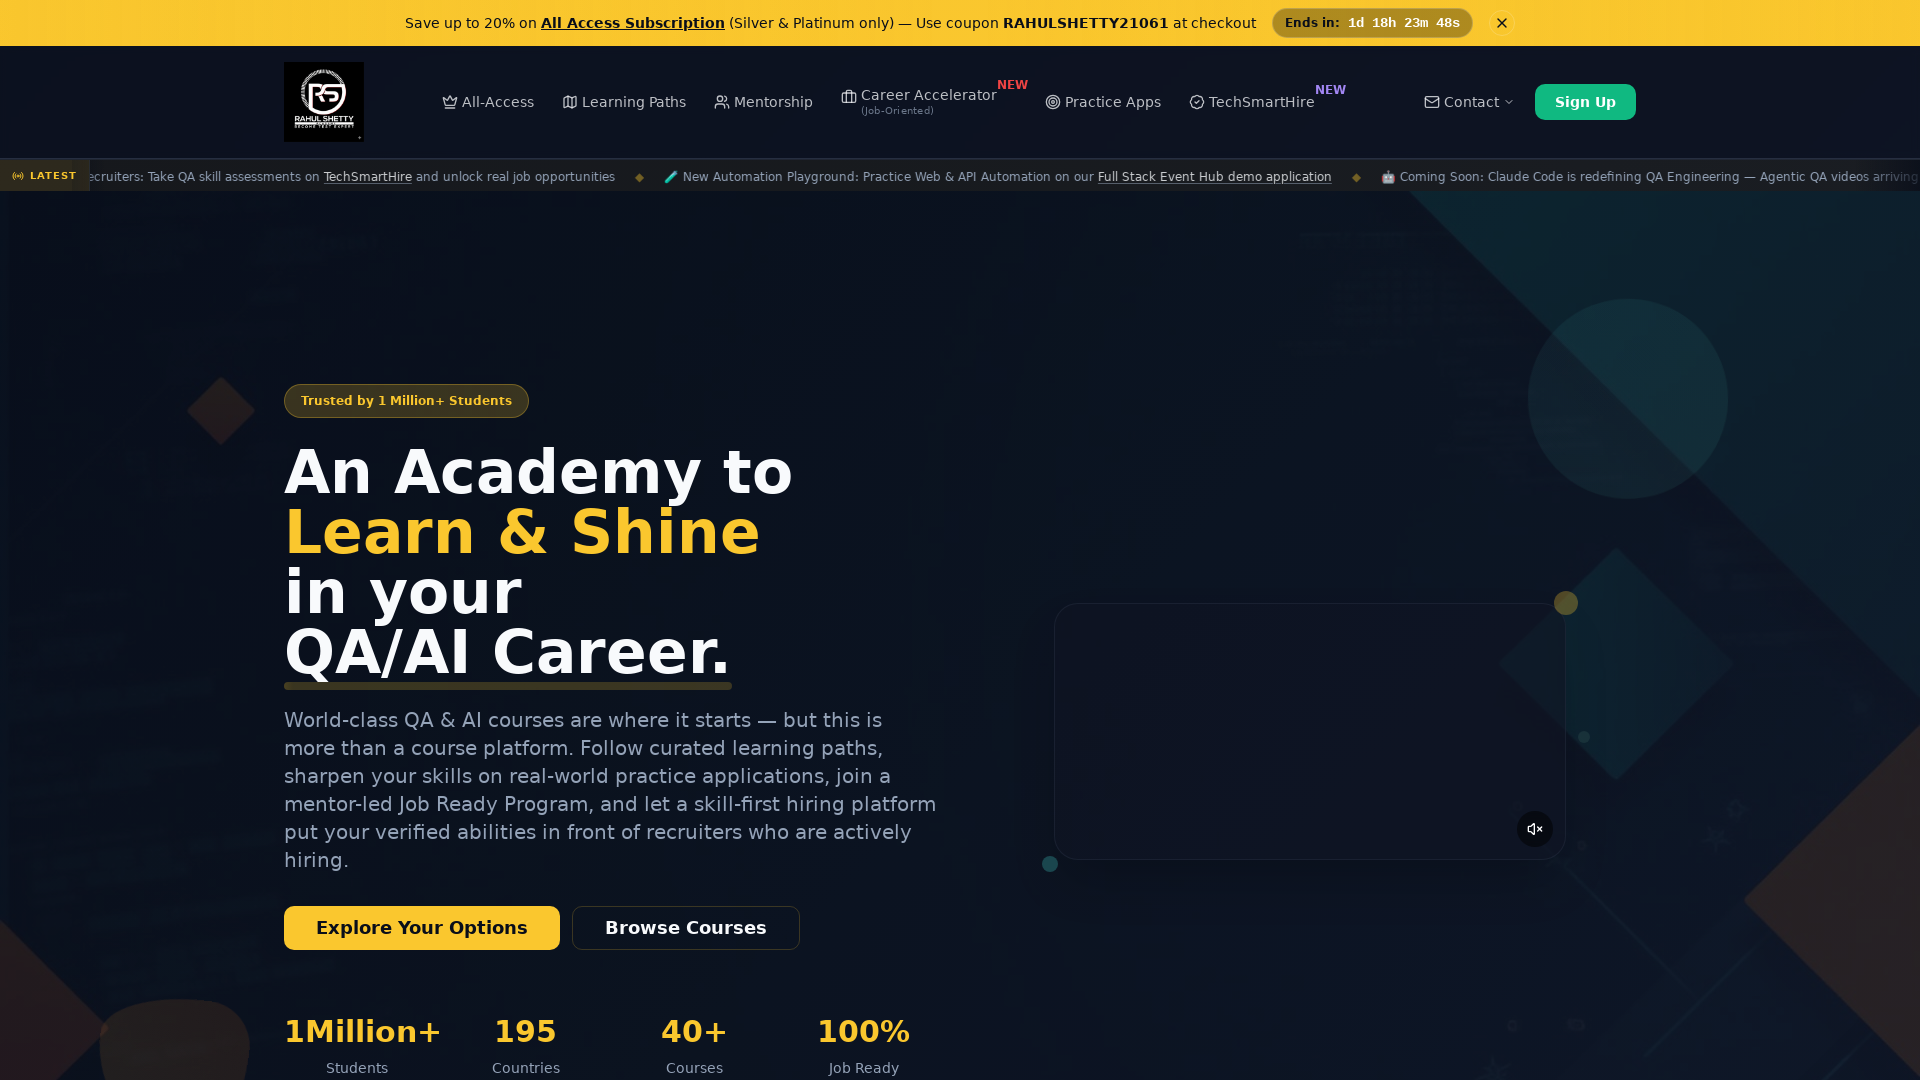

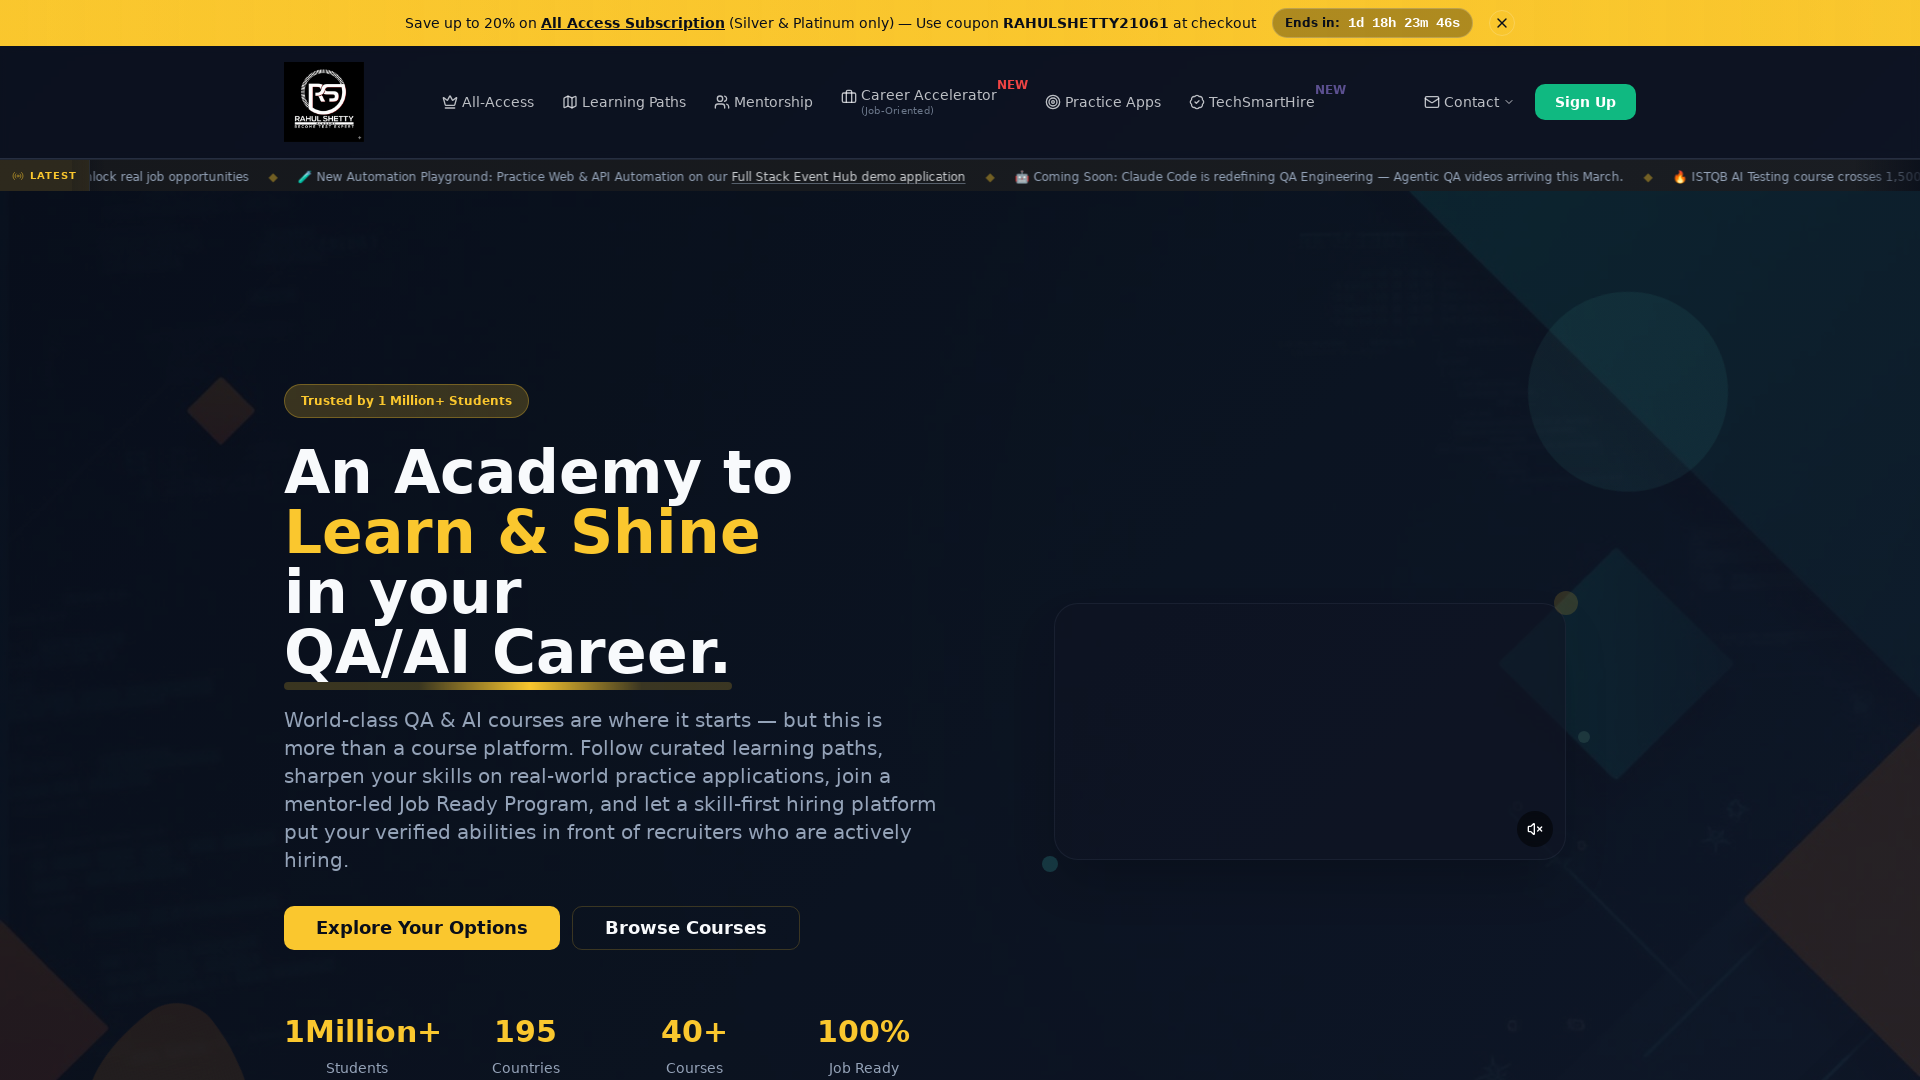